Tests iframe interaction by switching to an iframe and filling a text field inside it

Starting URL: https://antoniotrindade.com.br/treinoautomacao/elementsweb.html

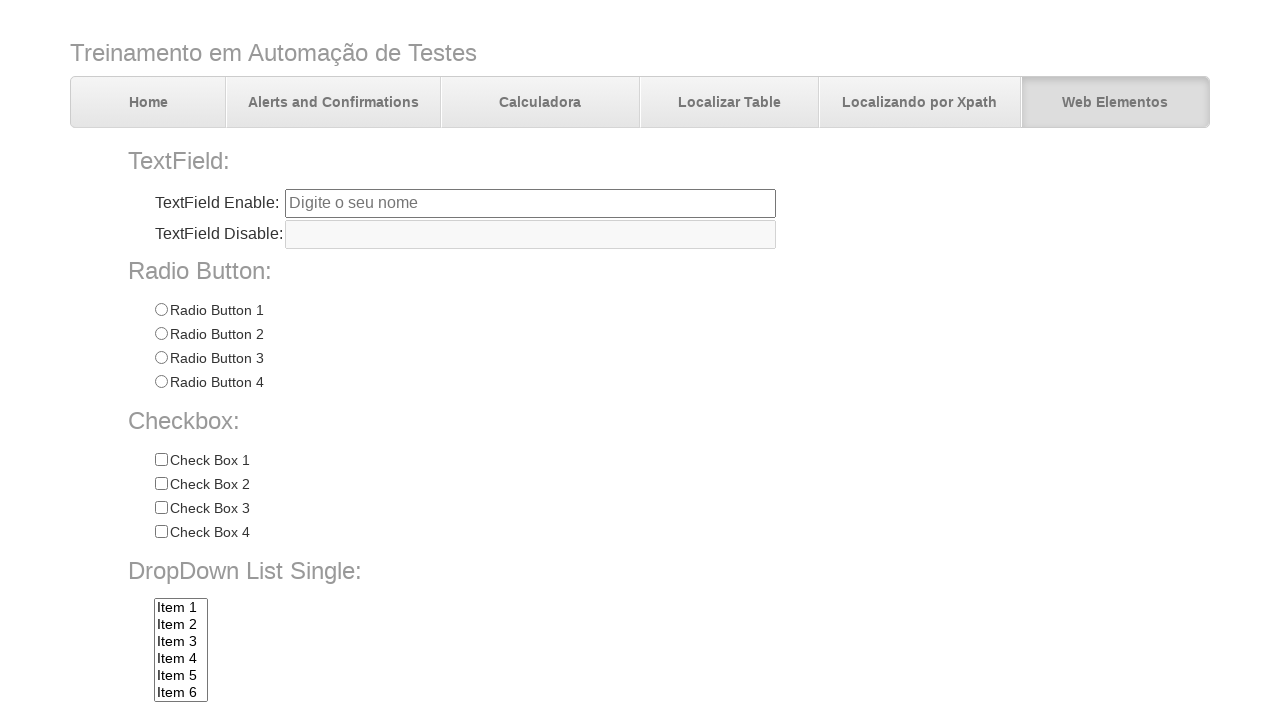

Located iframe with id 'frame1'
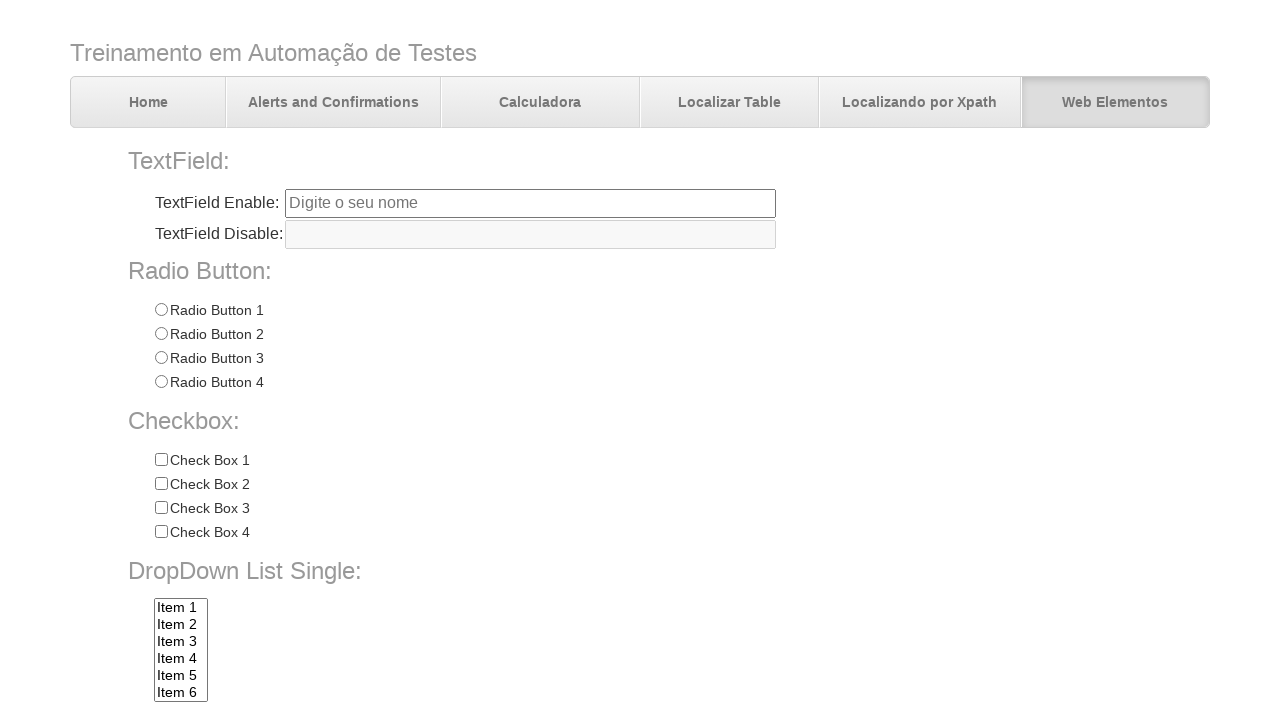

Filled text field inside iframe with 'Automação de testes com WebDriver' on #frame1 >> internal:control=enter-frame >> #tfiframe
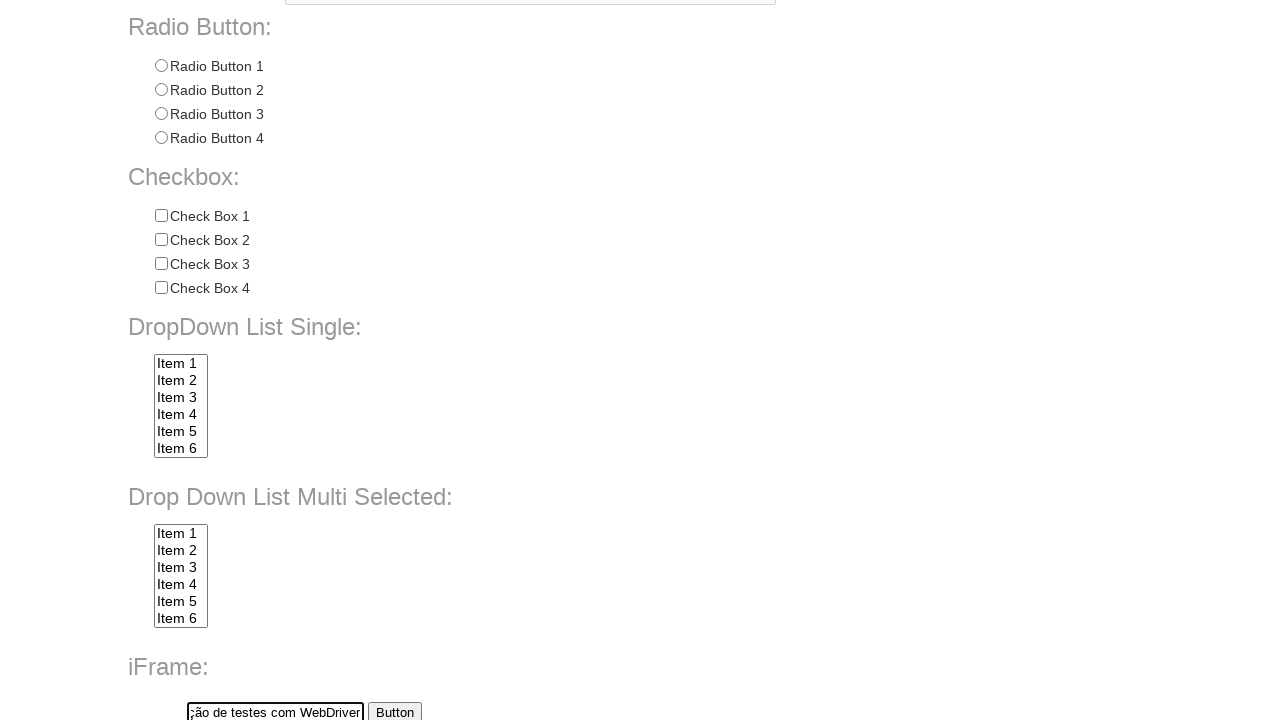

Verified that the text field inside iframe contains the expected value
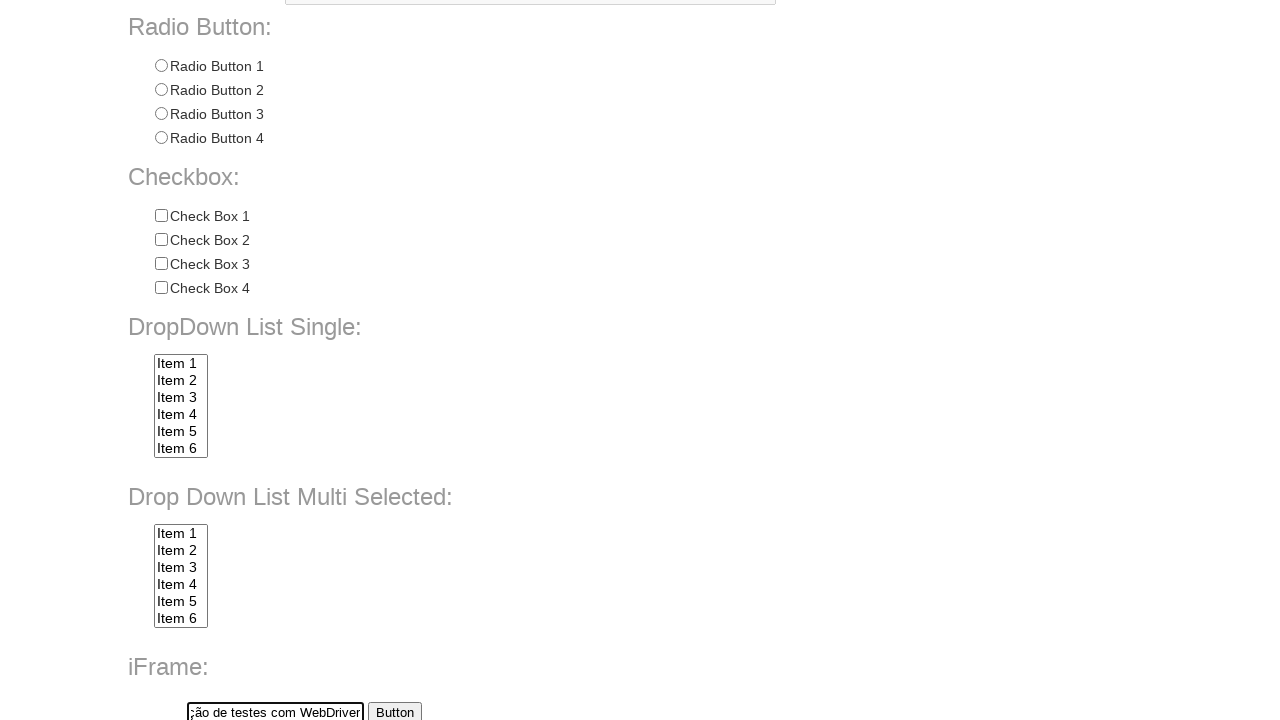

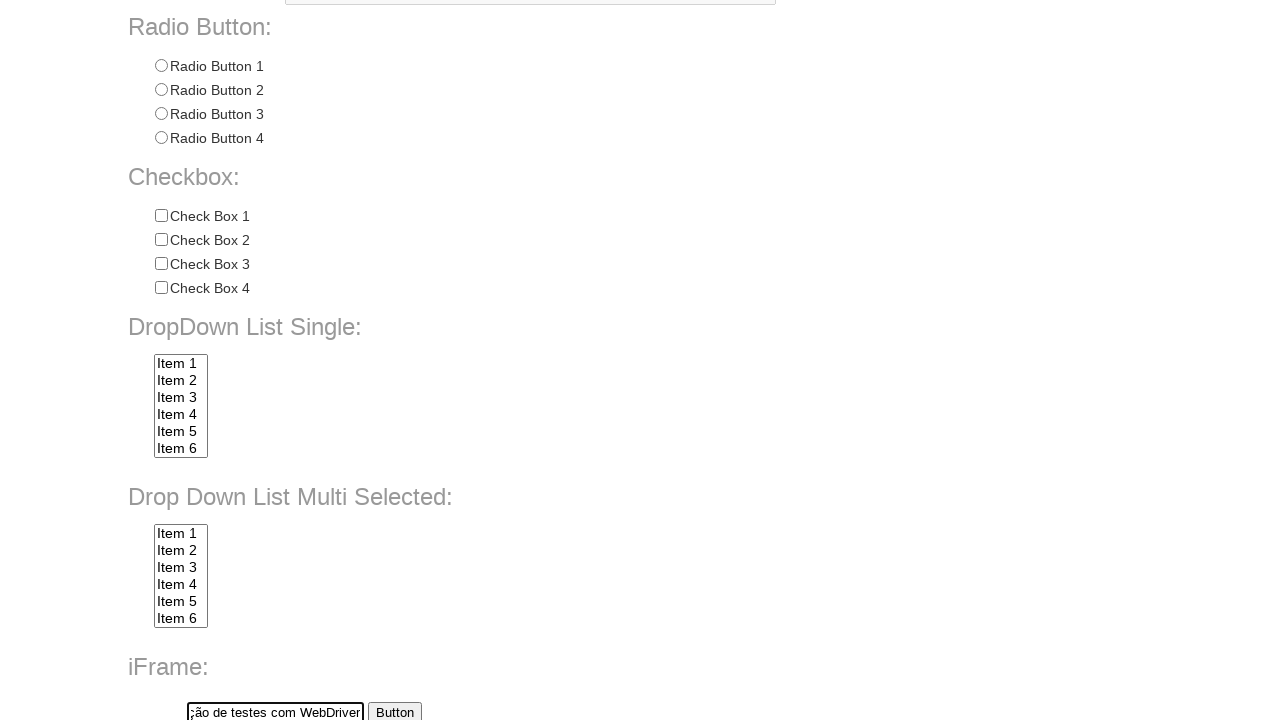